Navigates to SauceDemo website and clicks the login button to trigger validation

Starting URL: https://www.saucedemo.com/

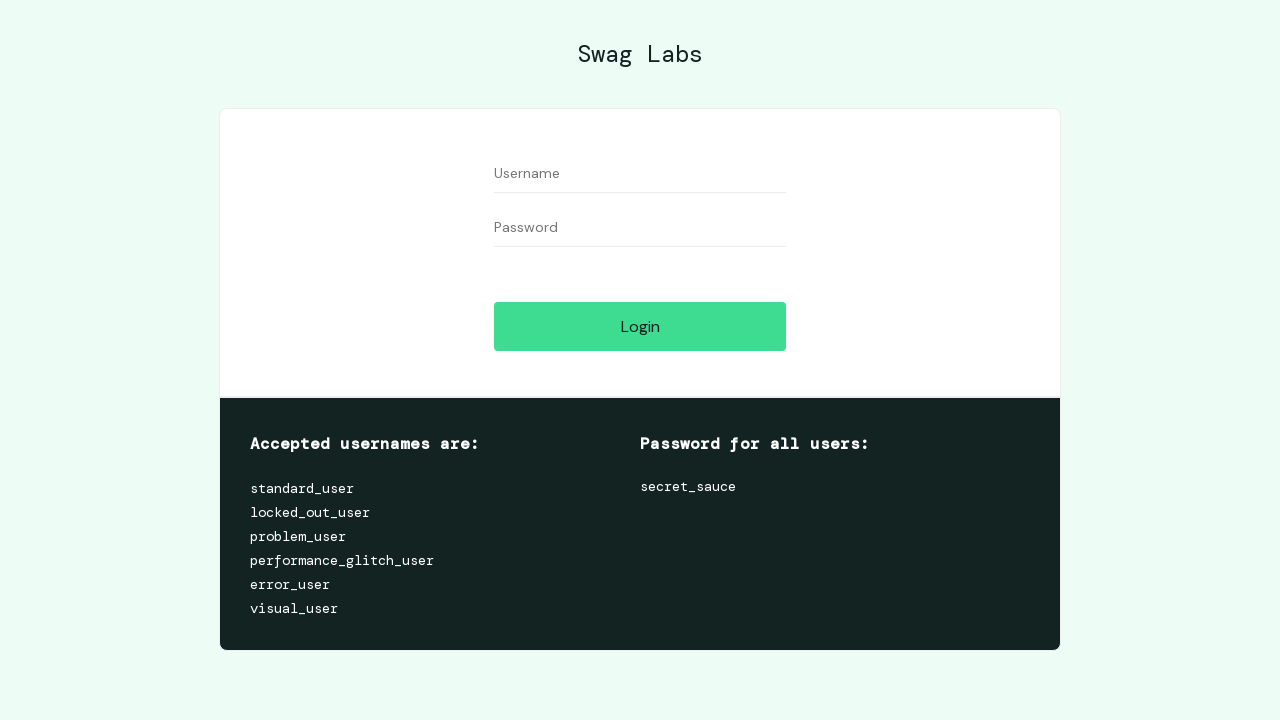

Navigated to SauceDemo website
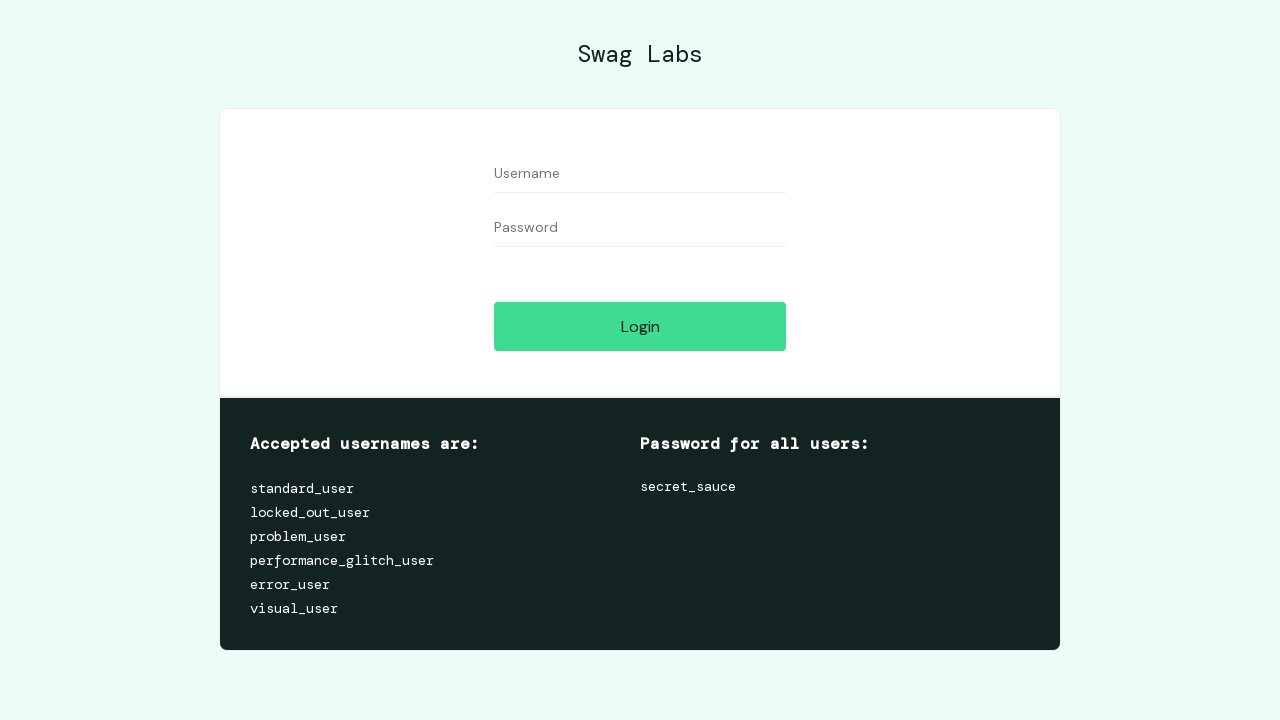

Clicked login button to trigger validation error messages at (640, 326) on #login-button
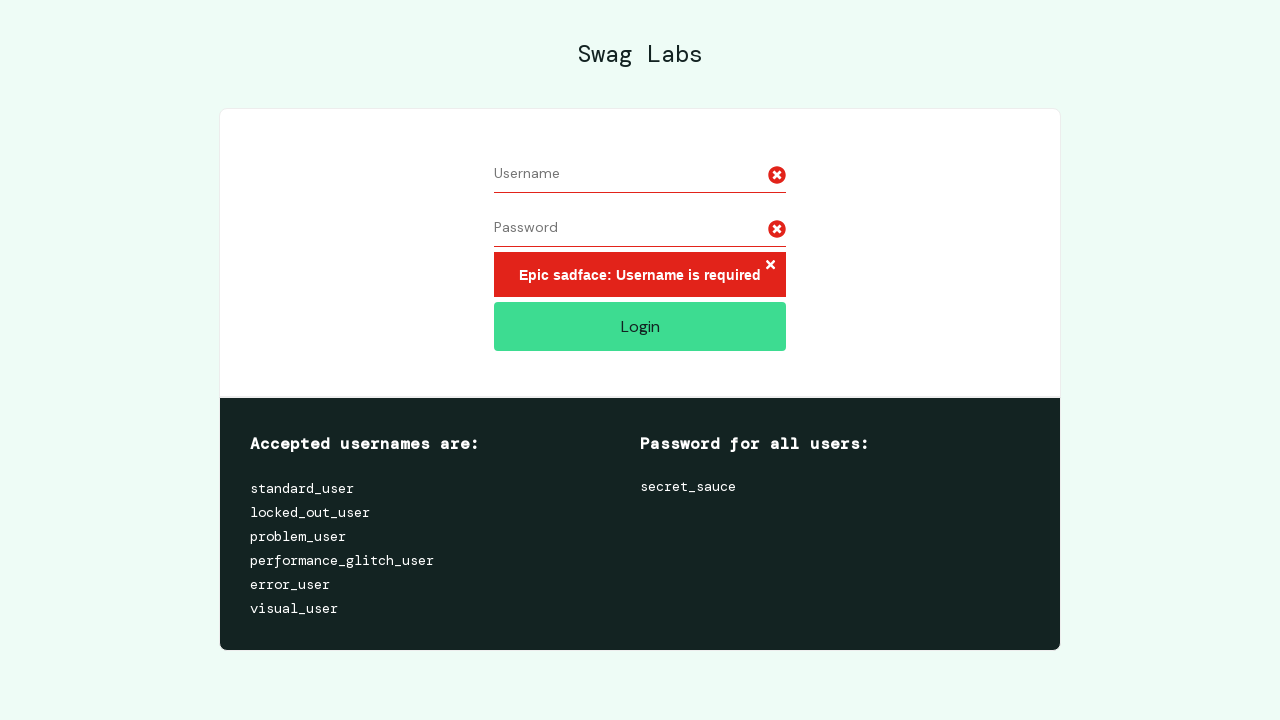

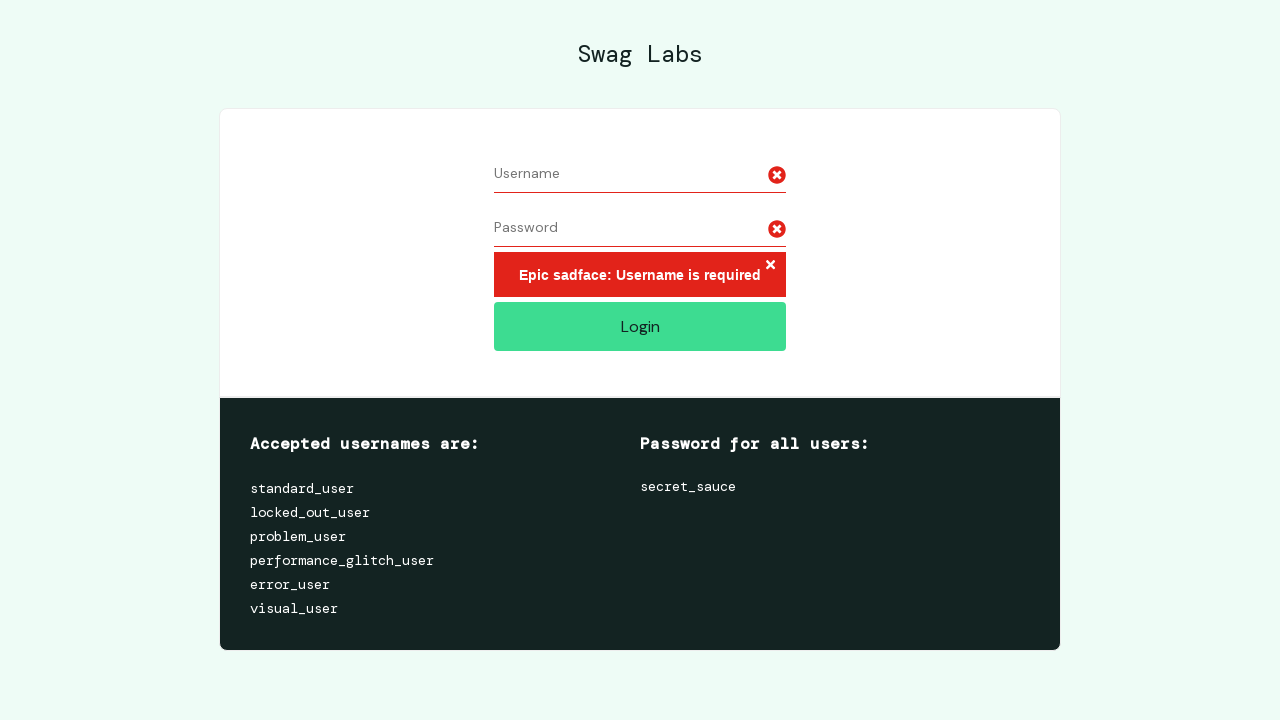